Tests form interaction by selecting a radio button option on a practice form

Starting URL: https://demoqa.com/automation-practice-form

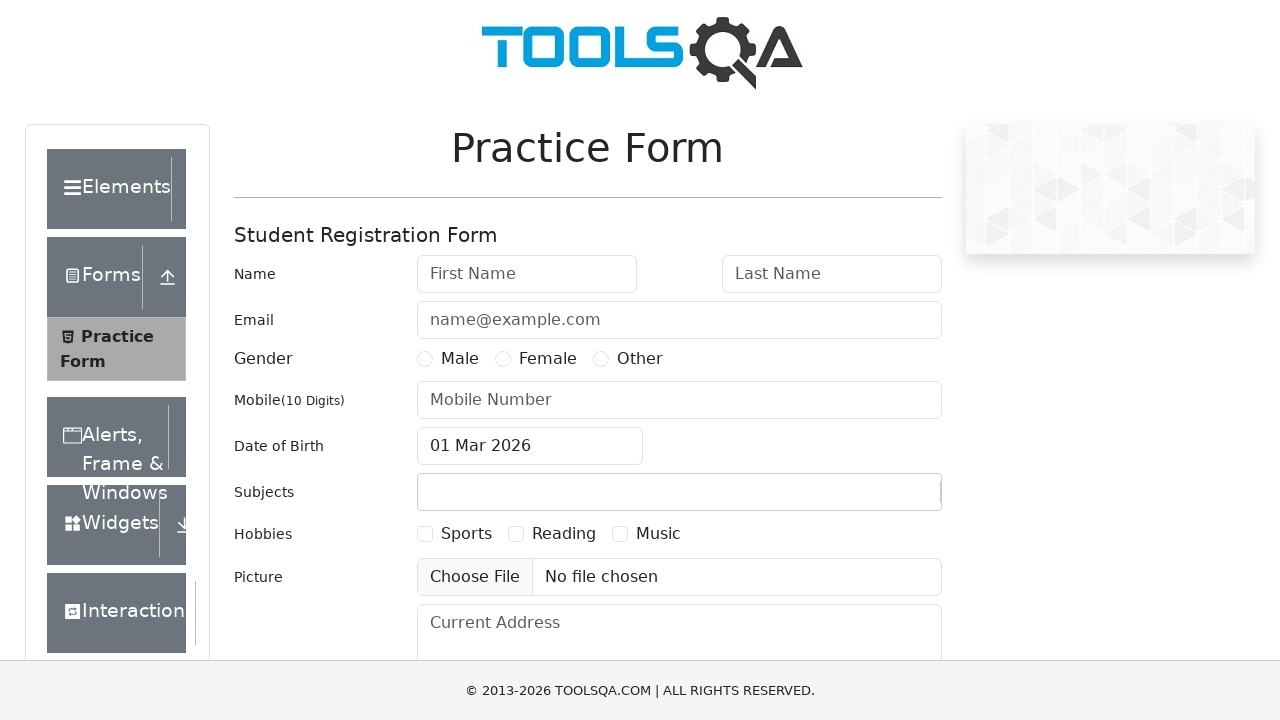

Selected 'Male' radio button on the practice form at (425, 359) on input[type='radio'][value='Male']
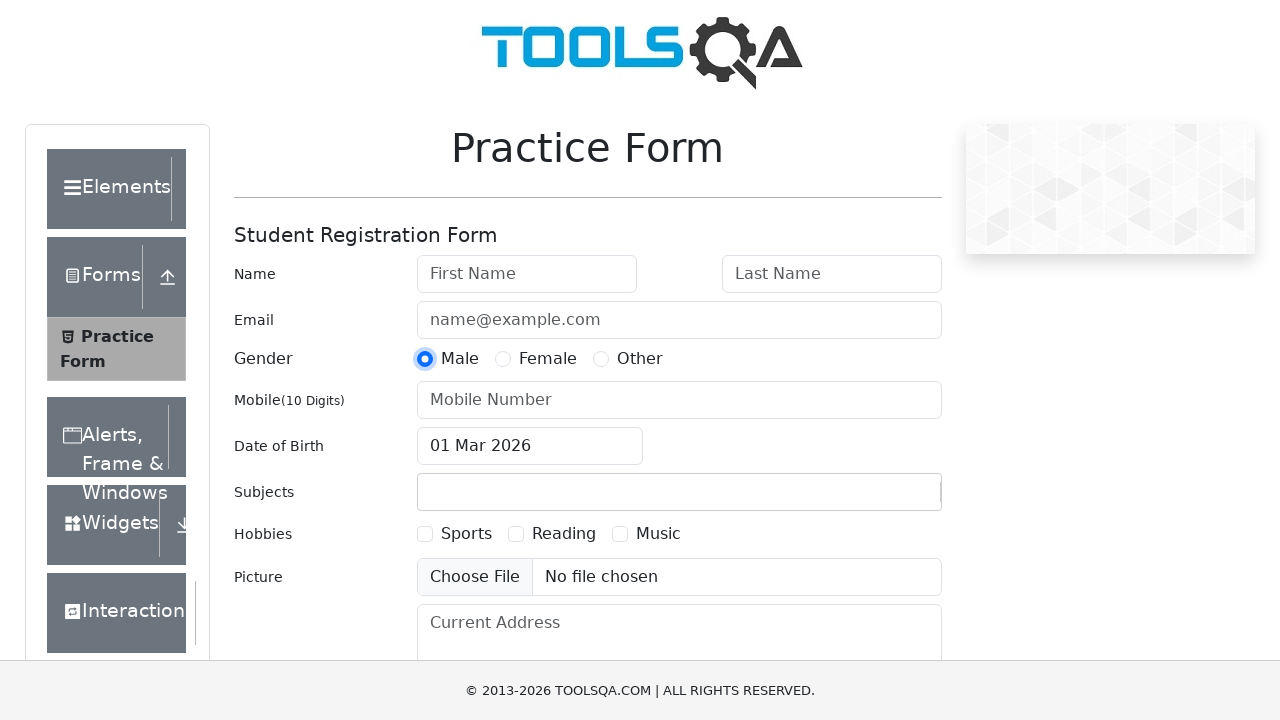

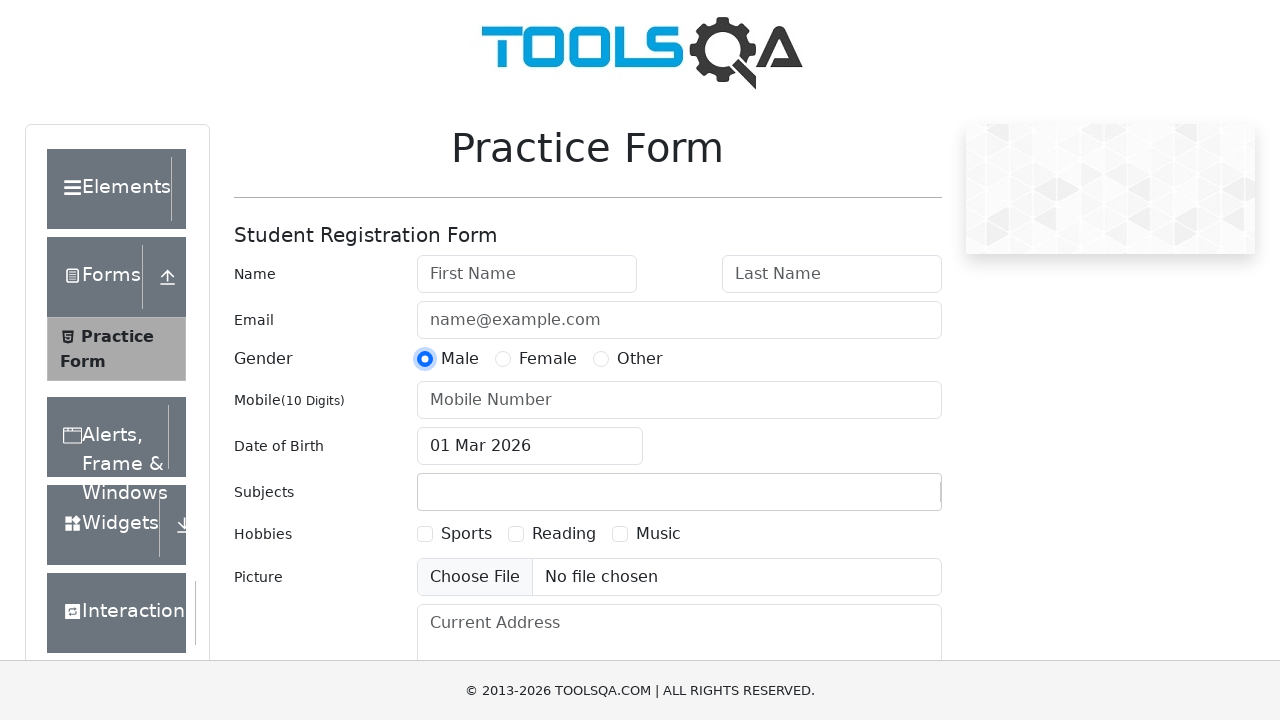